Checks if the "Yes" radio button is enabled and clicks it if so

Starting URL: https://demoqa.com/radio-button

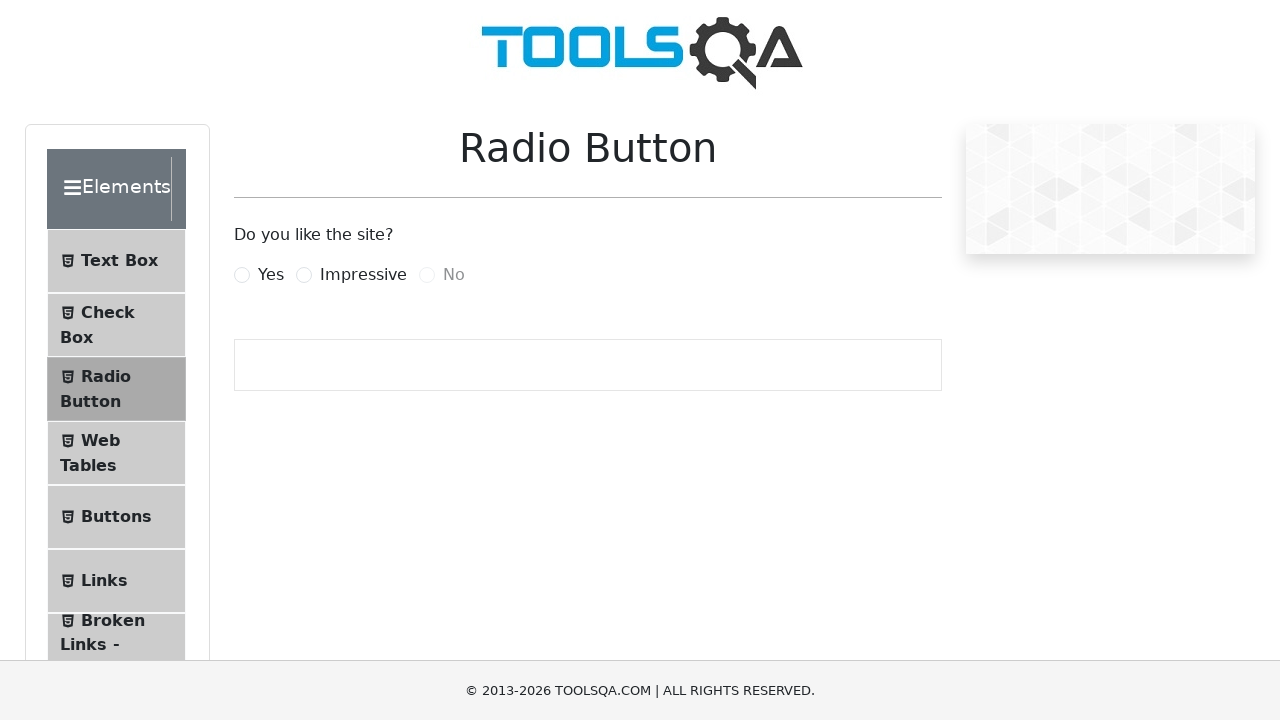

Located the 'Yes' radio button element
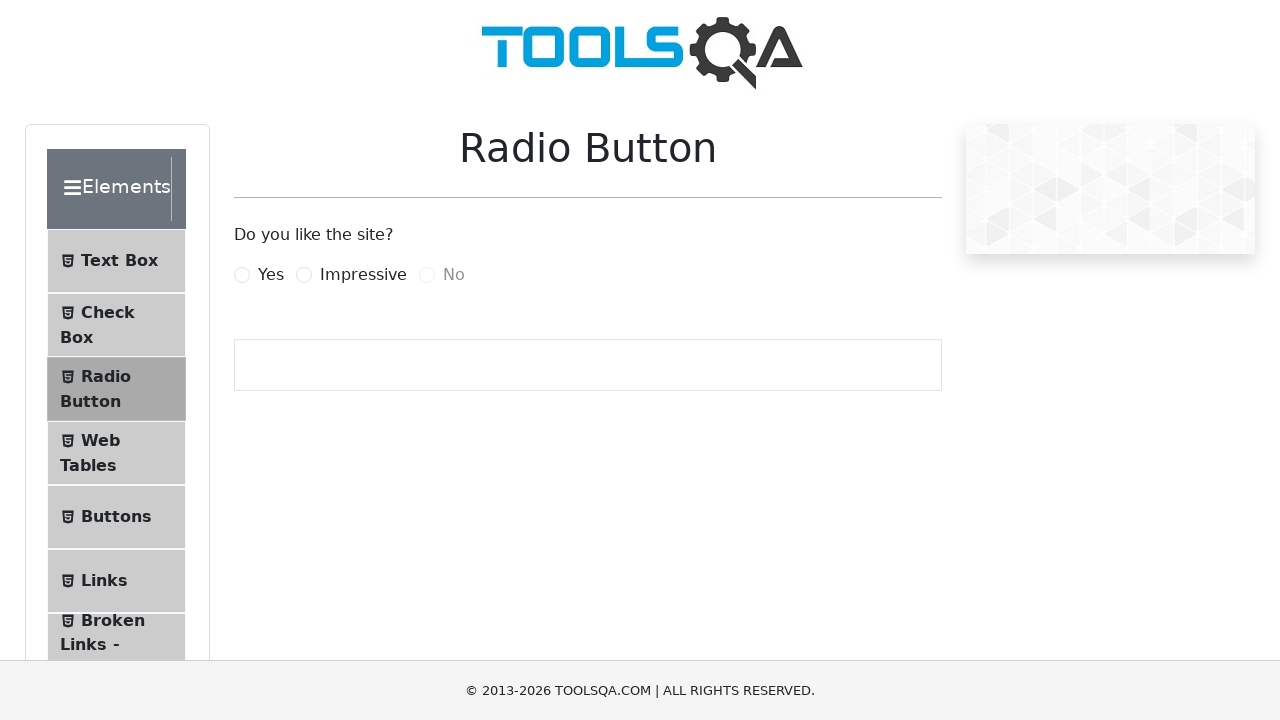

Located the label for the 'Yes' radio button
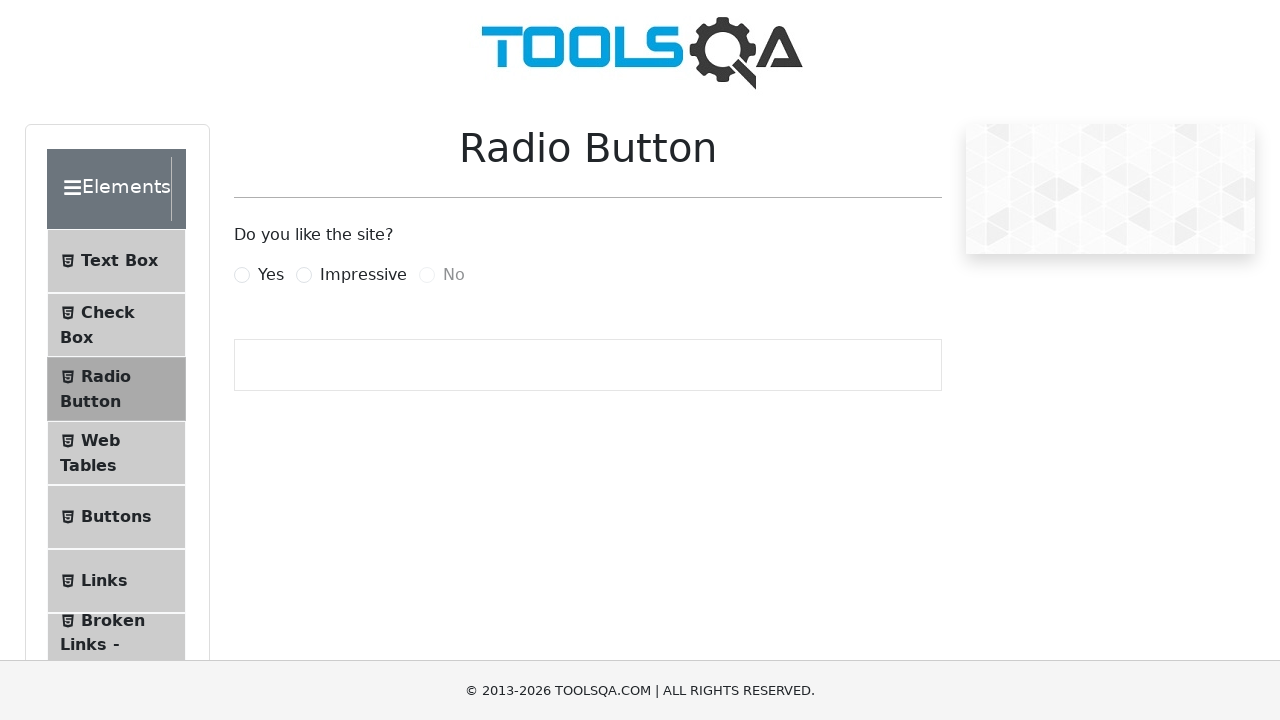

Verified that the 'Yes' radio button is enabled
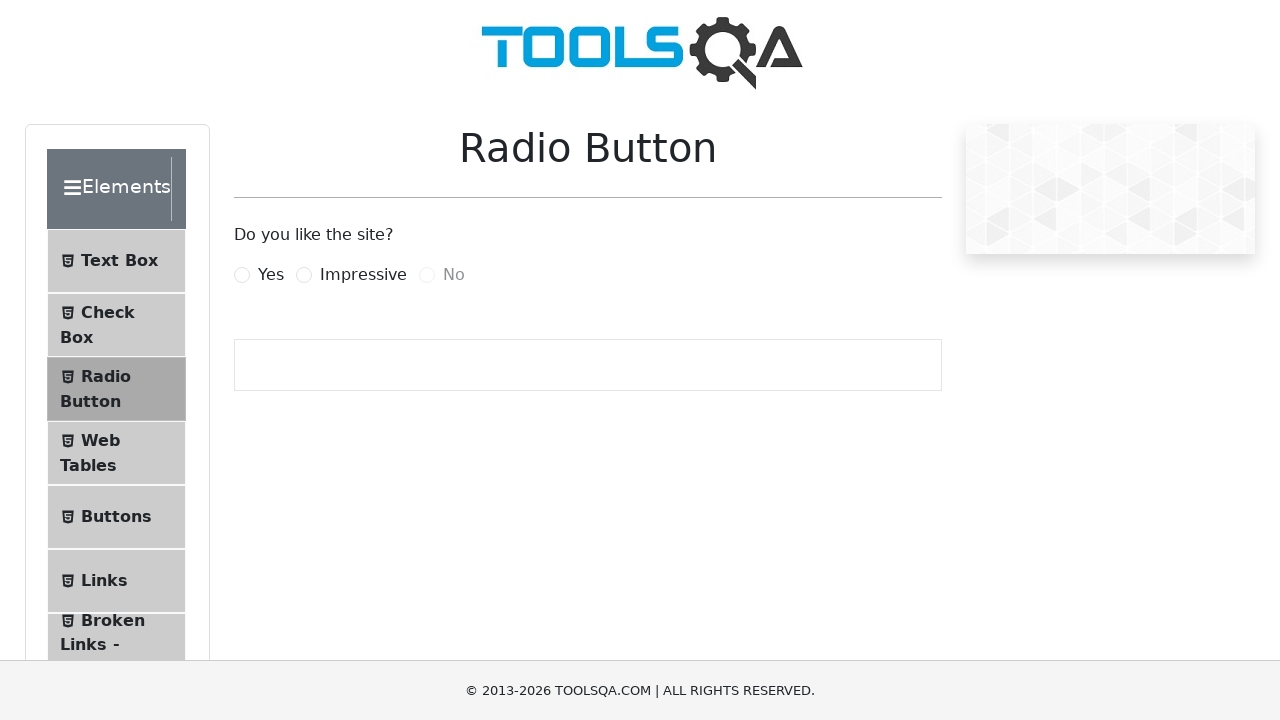

Clicked the 'Yes' radio button label at (271, 275) on xpath=//*[@id='yesRadio']/following-sibling::label
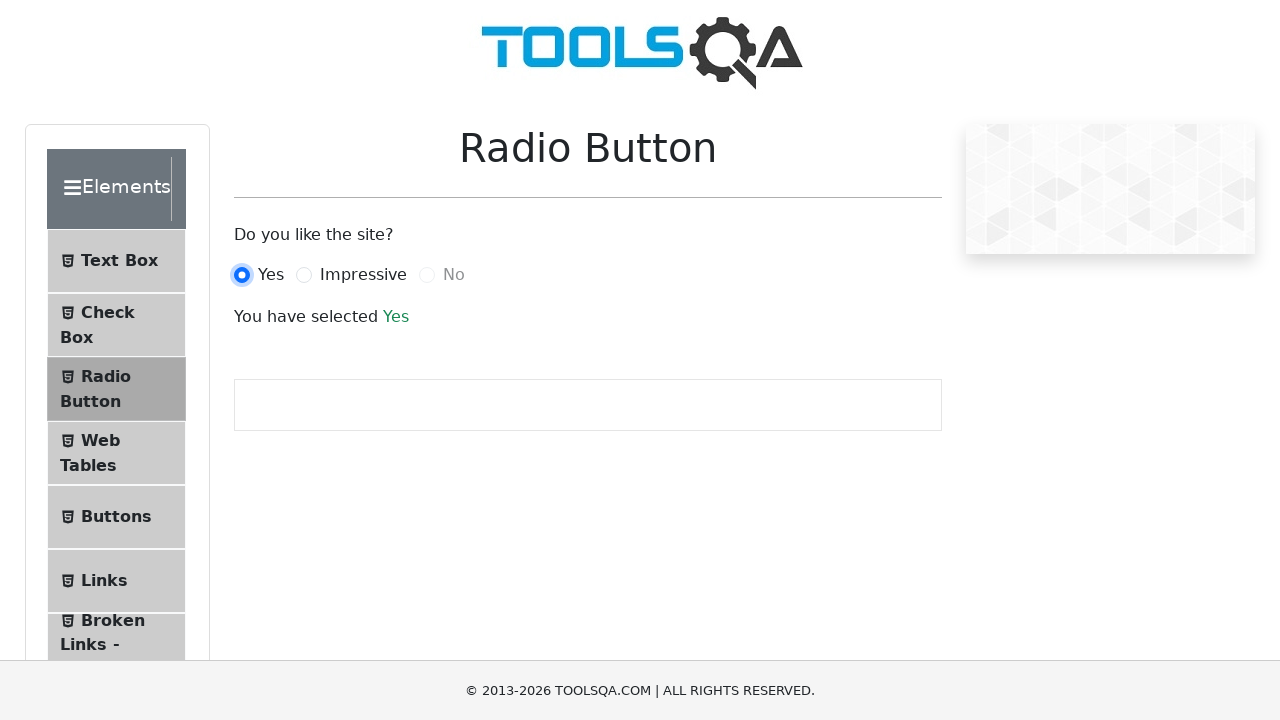

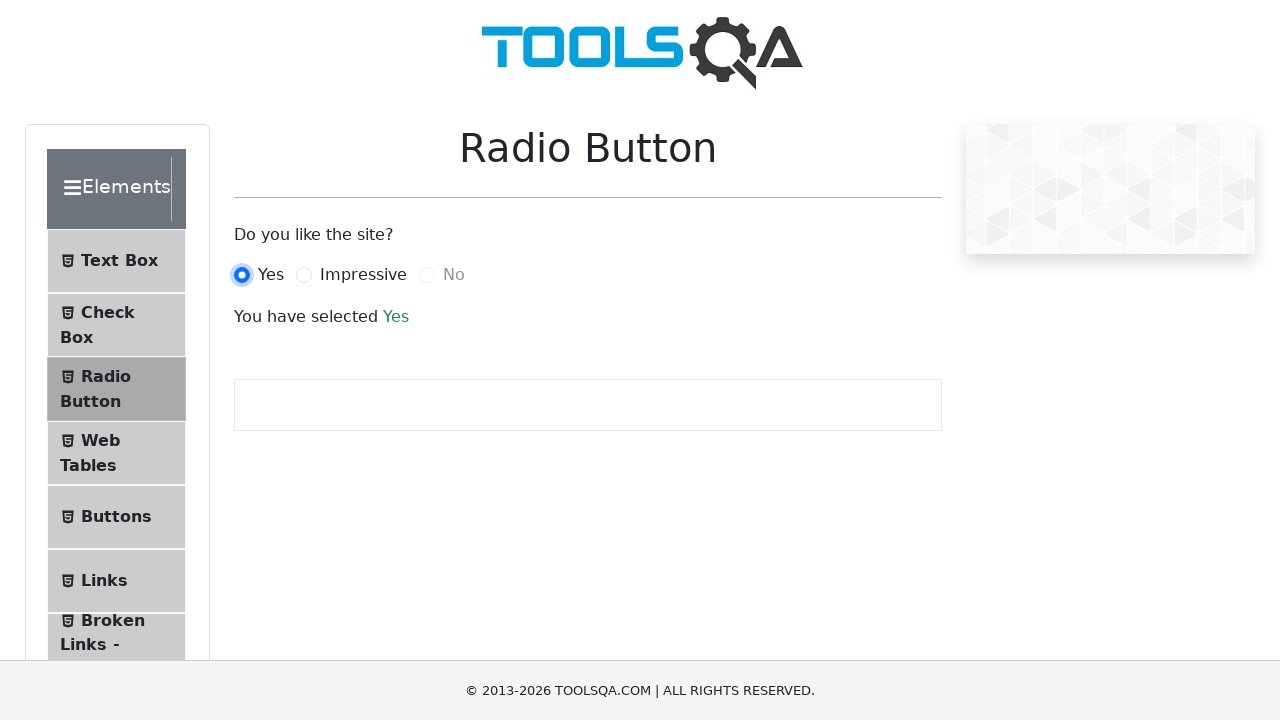